Navigates to vctcpune.com website and maximizes the browser window to verify the page loads successfully

Starting URL: https://vctcpune.com/

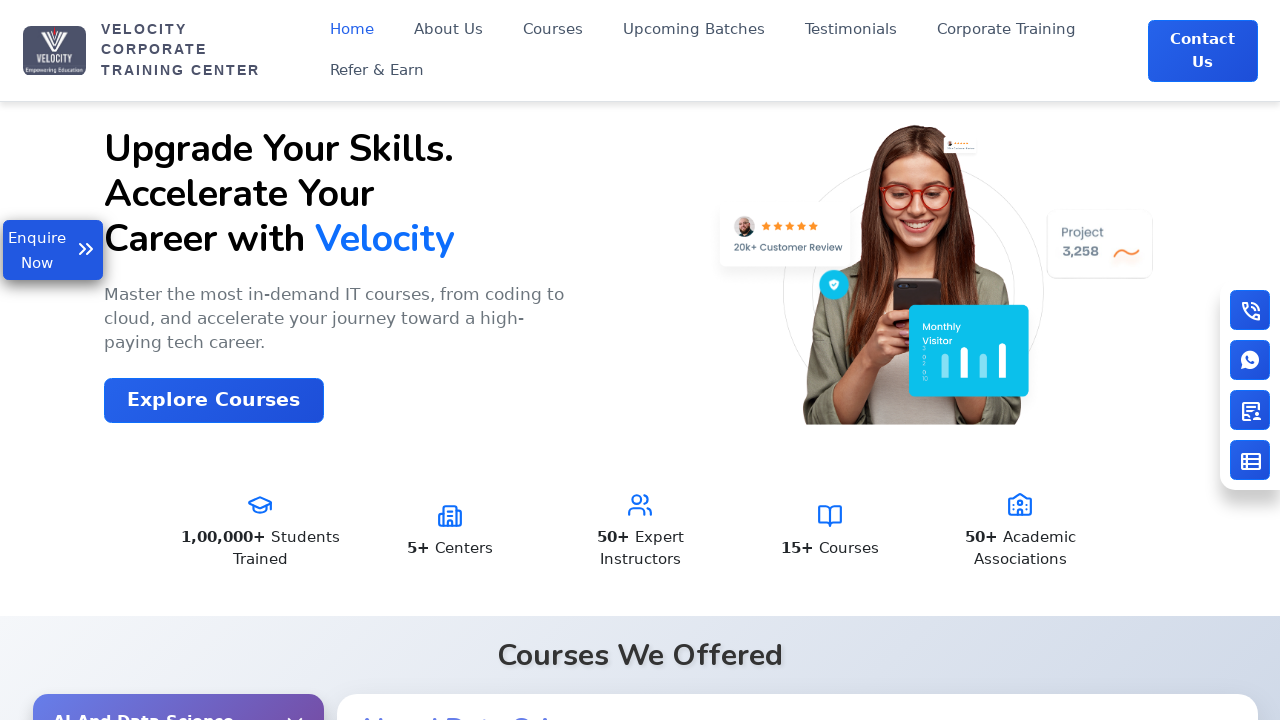

Navigated to https://vctcpune.com/
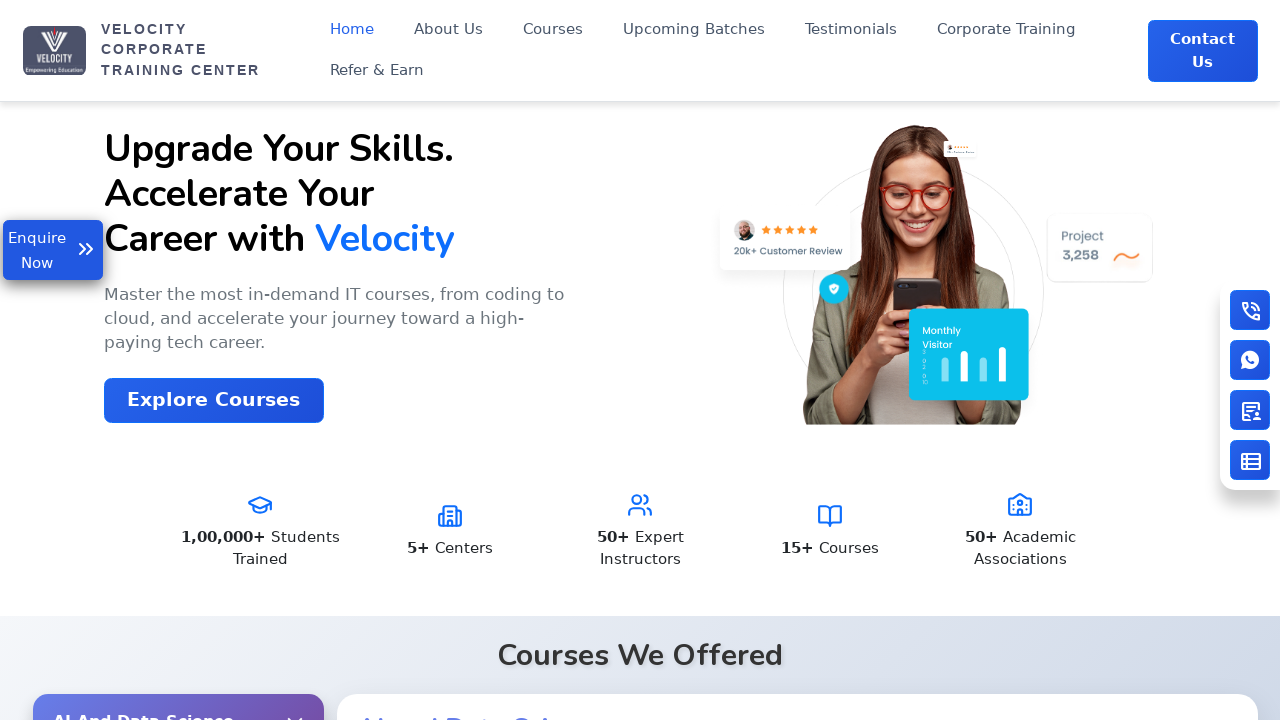

Maximized browser window to 1920x1080
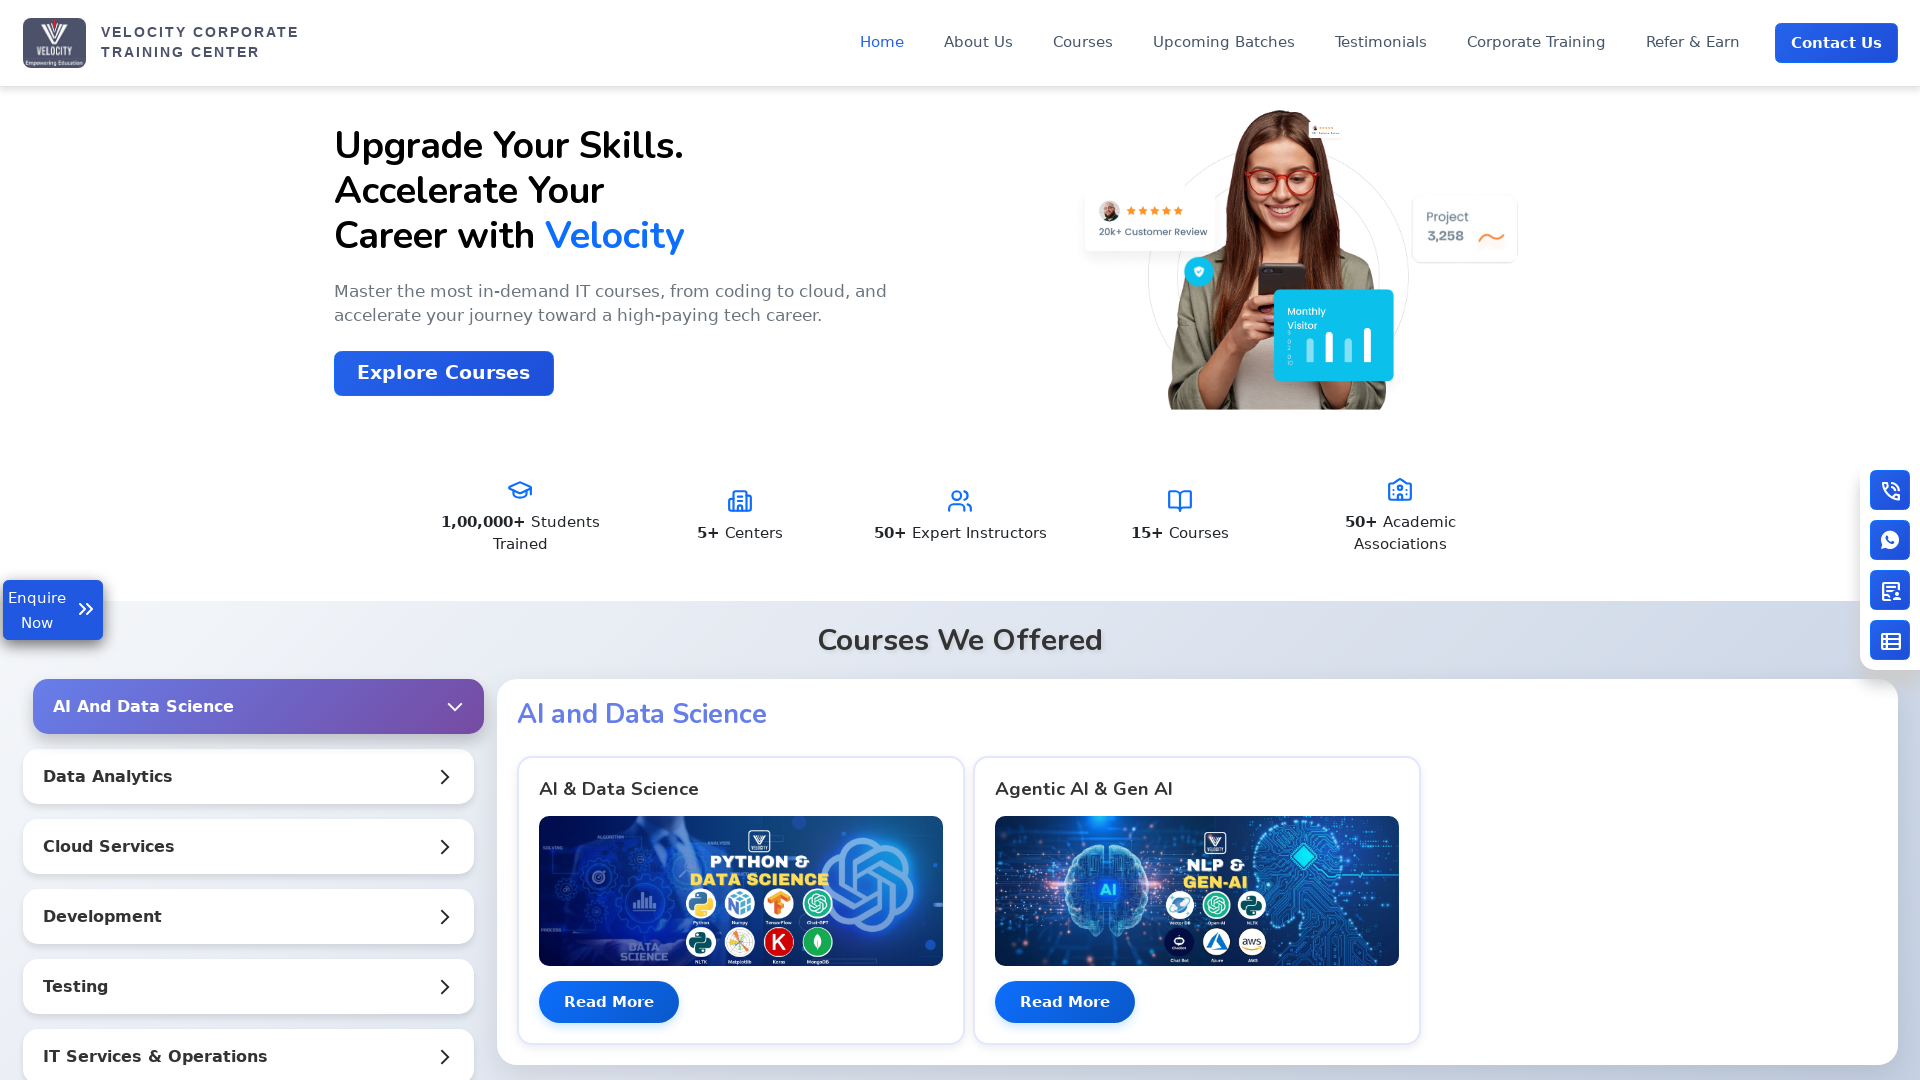

Page loaded successfully
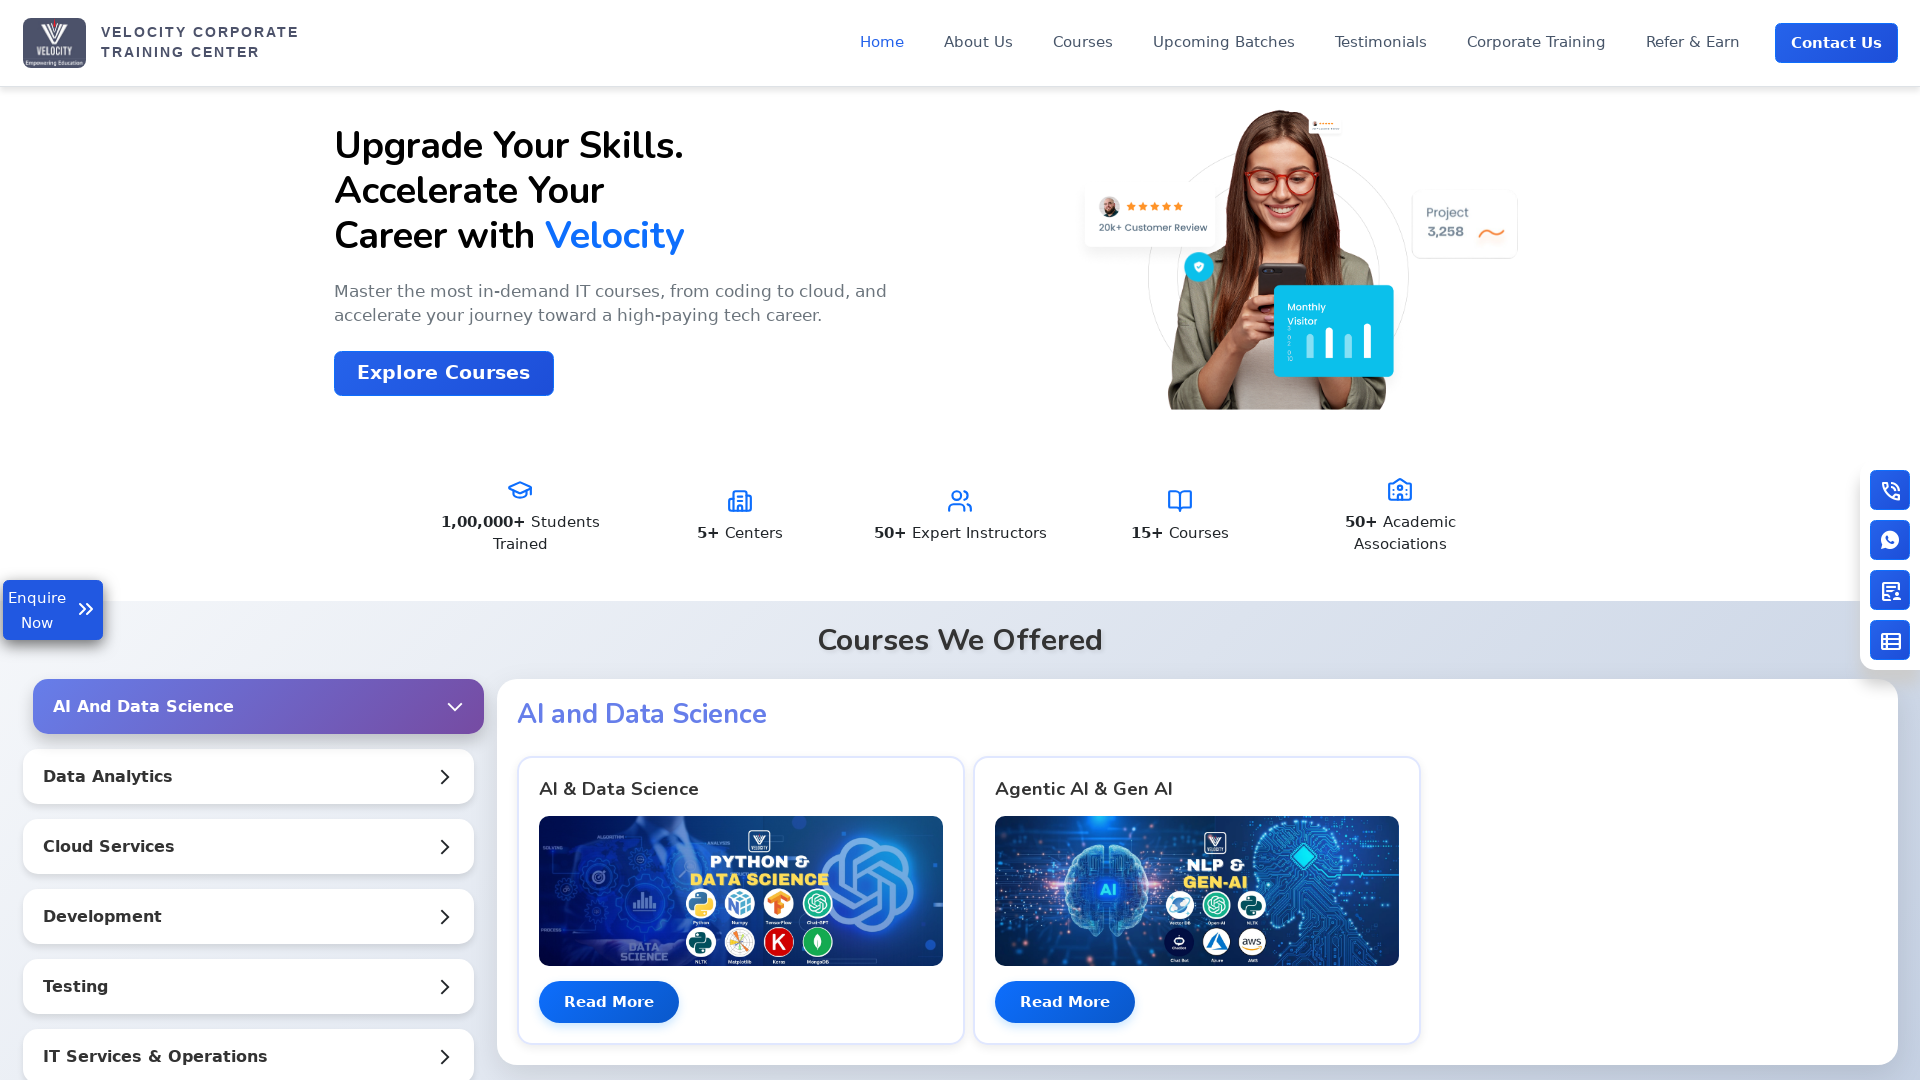

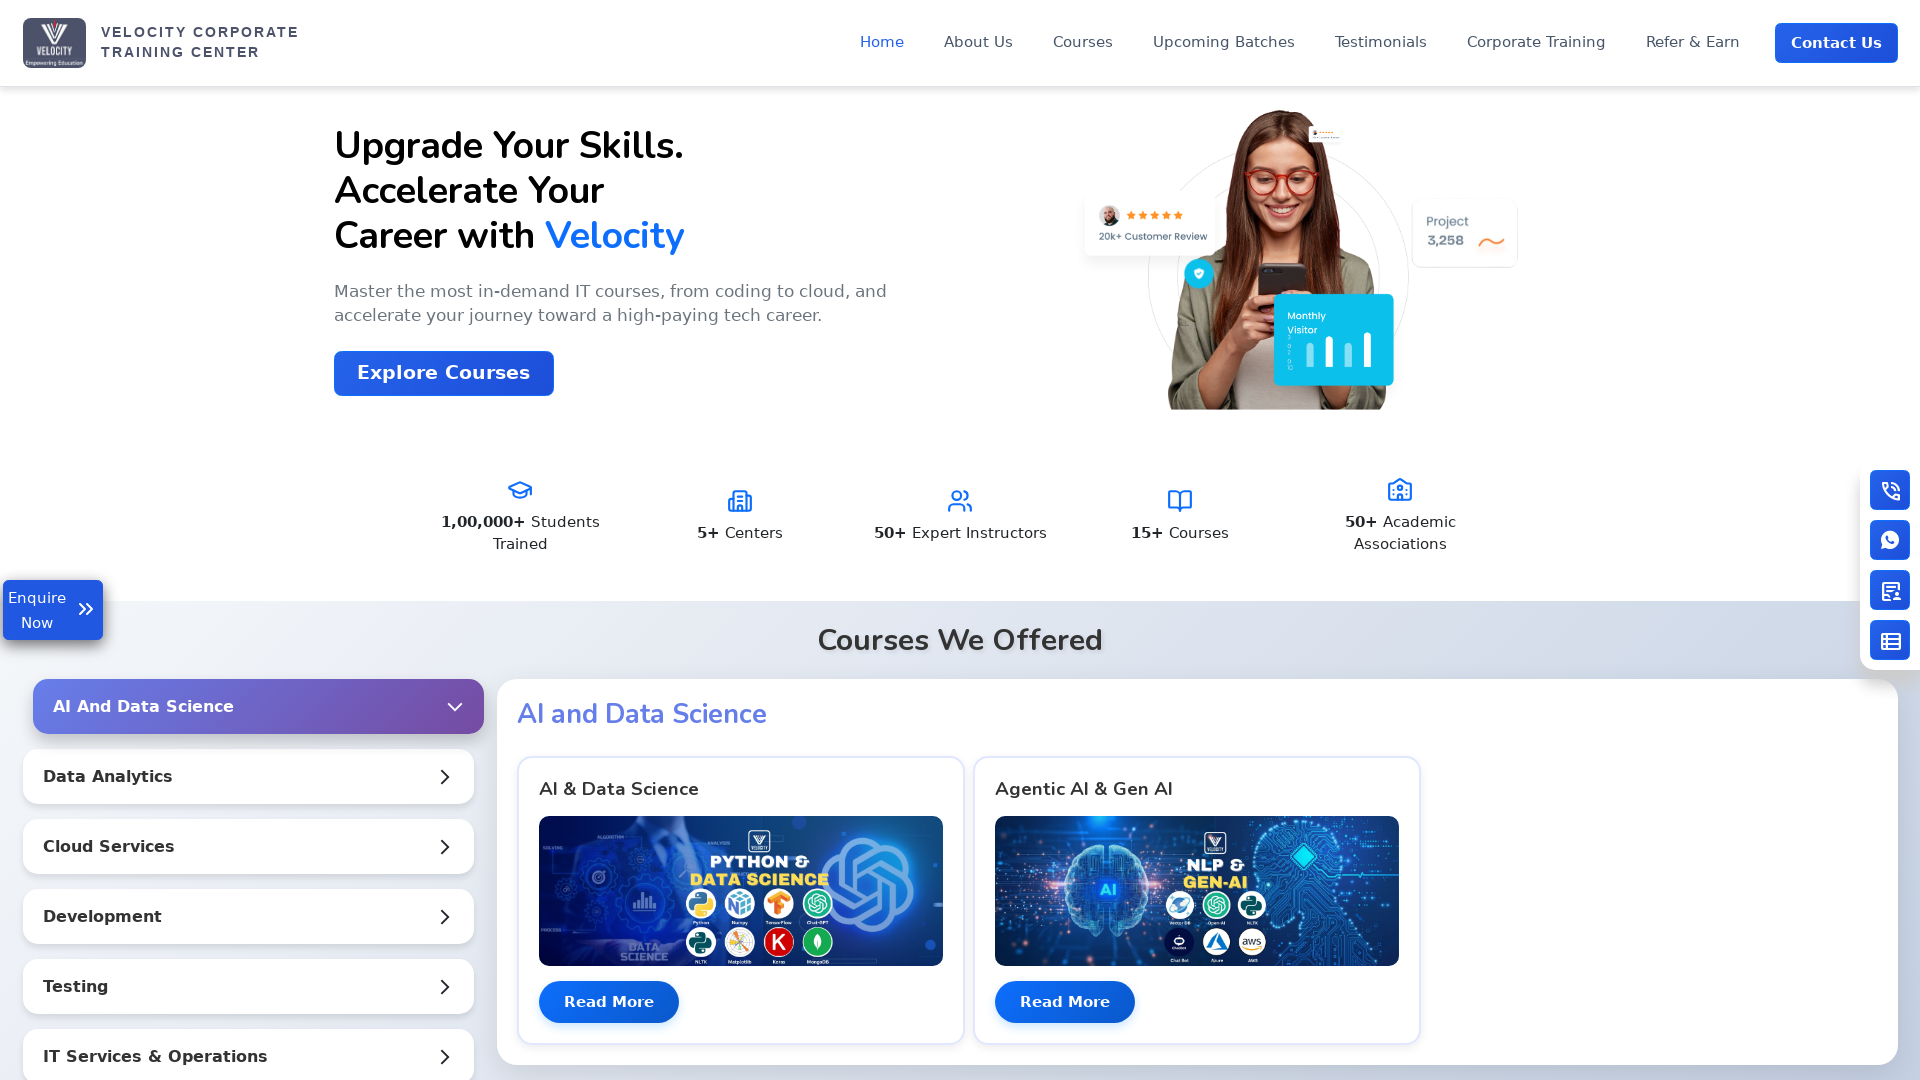